Tests radio button functionality by clicking on a radio button option on an automation practice page

Starting URL: https://rahulshettyacademy.com/AutomationPractice/

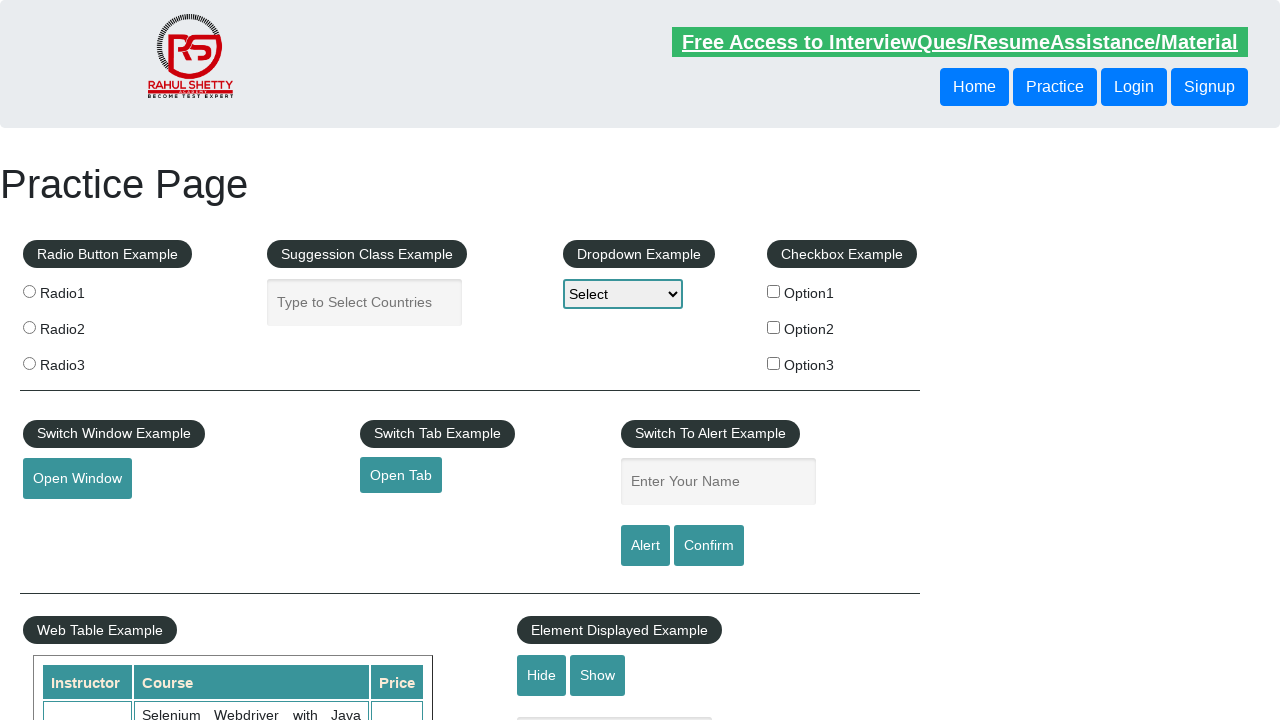

Navigated to automation practice page
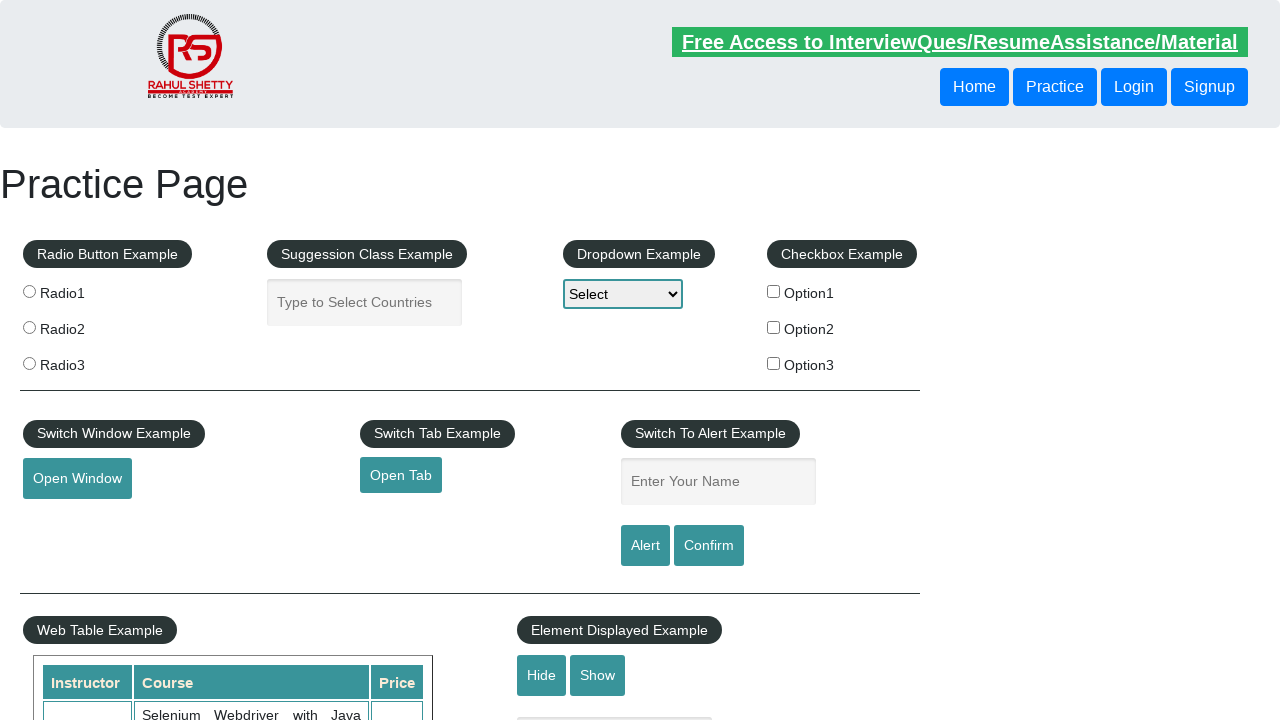

Clicked on the third radio button option at (29, 363) on input[value='radio3']
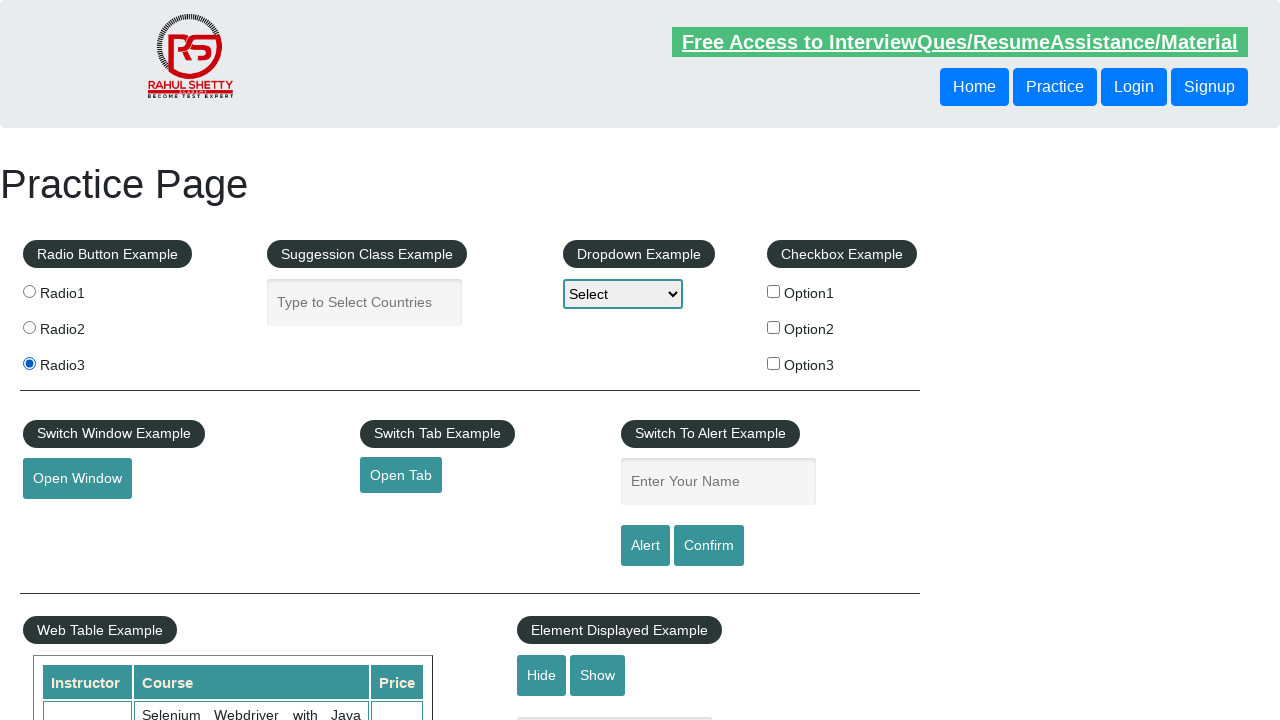

Waited 500ms to observe radio button selection
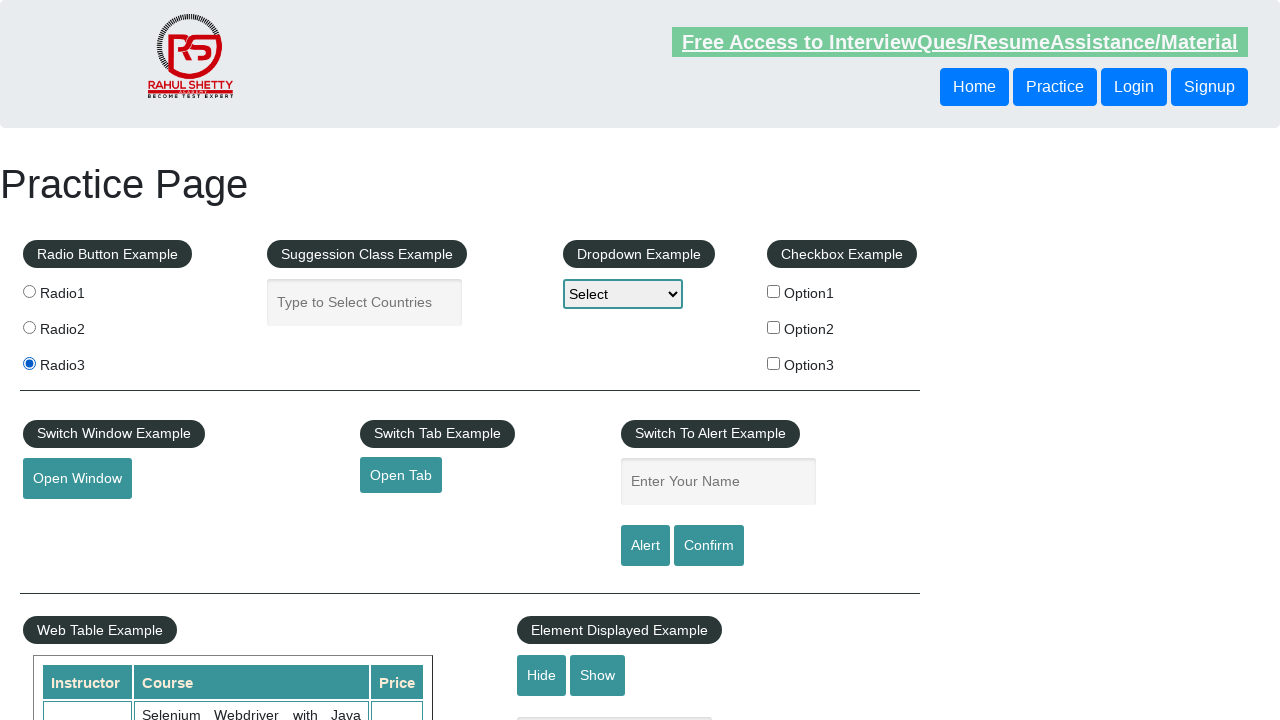

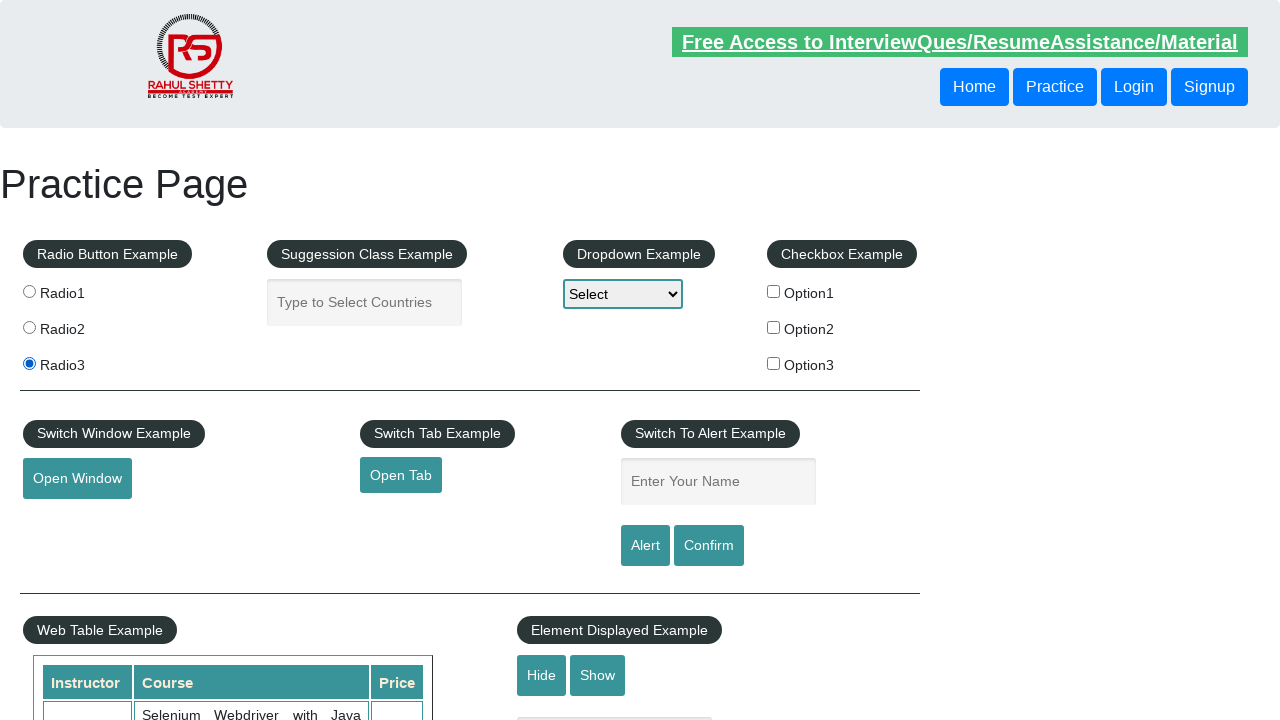